Tests double-click functionality on a button element on the DemoQA buttons page

Starting URL: https://demoqa.com/buttons

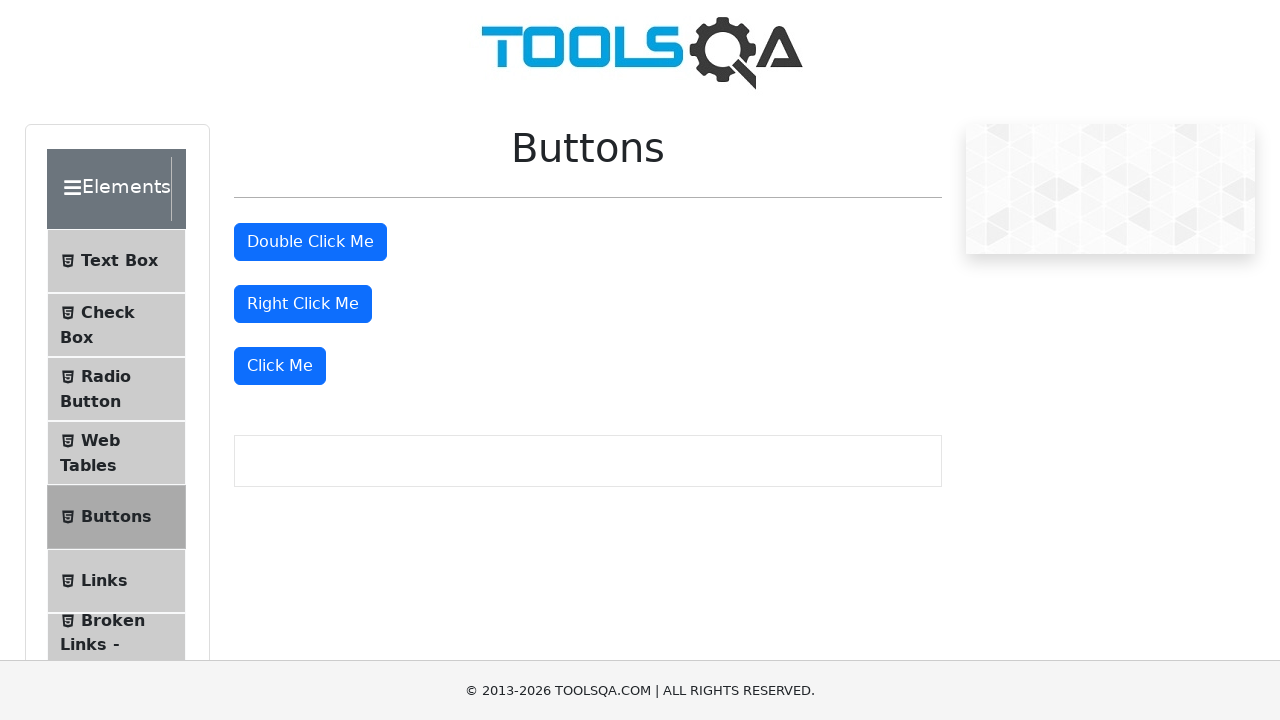

Navigated to DemoQA buttons page
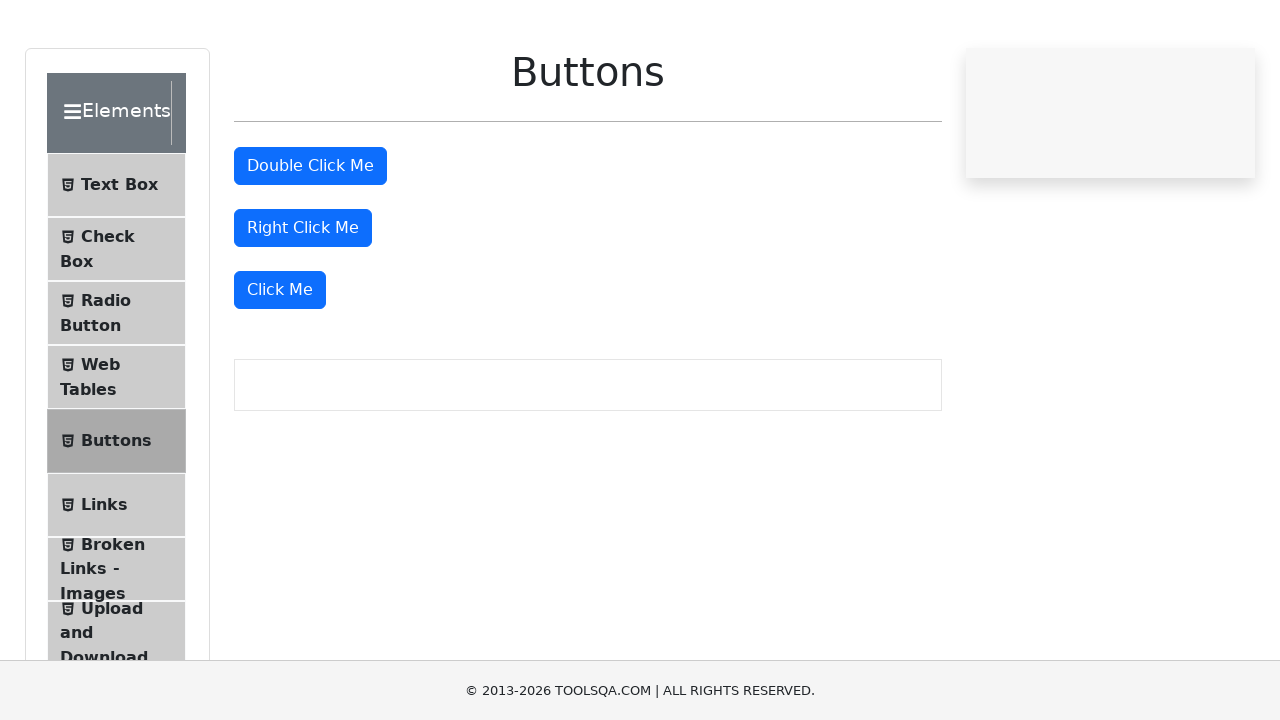

Double-clicked on the double click button element at (310, 242) on xpath=//*[@id='doubleClickBtn']
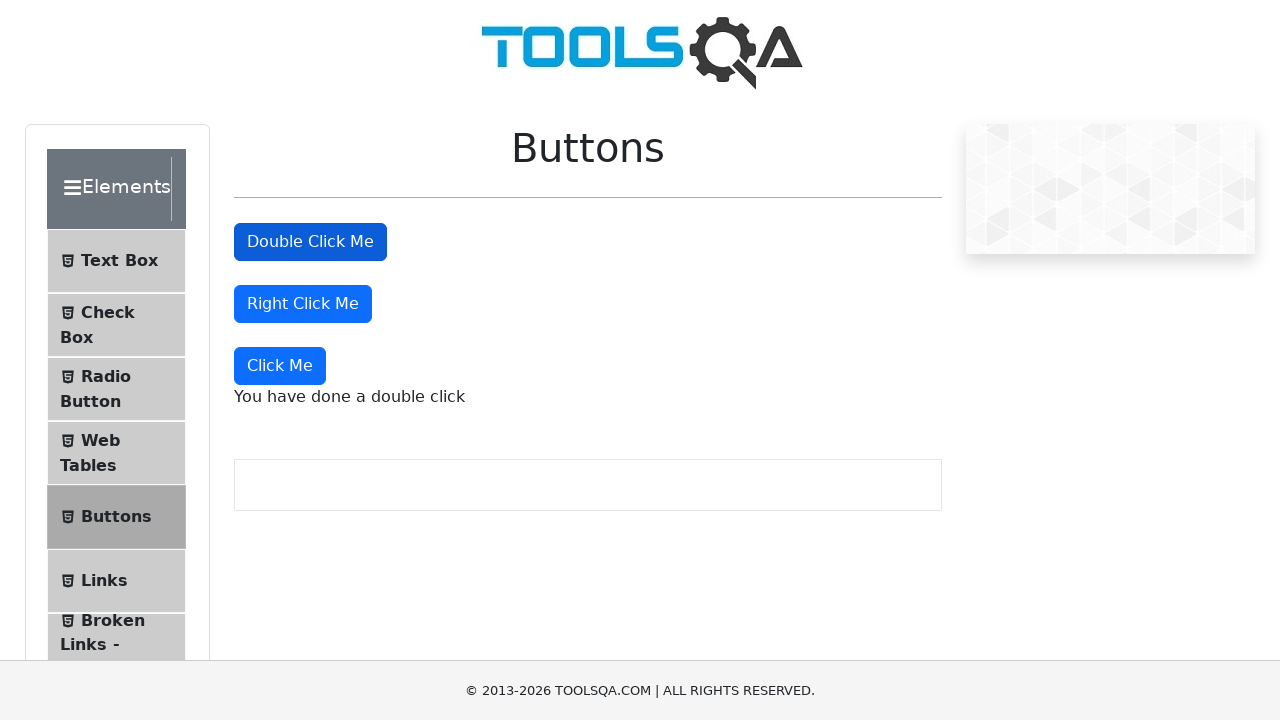

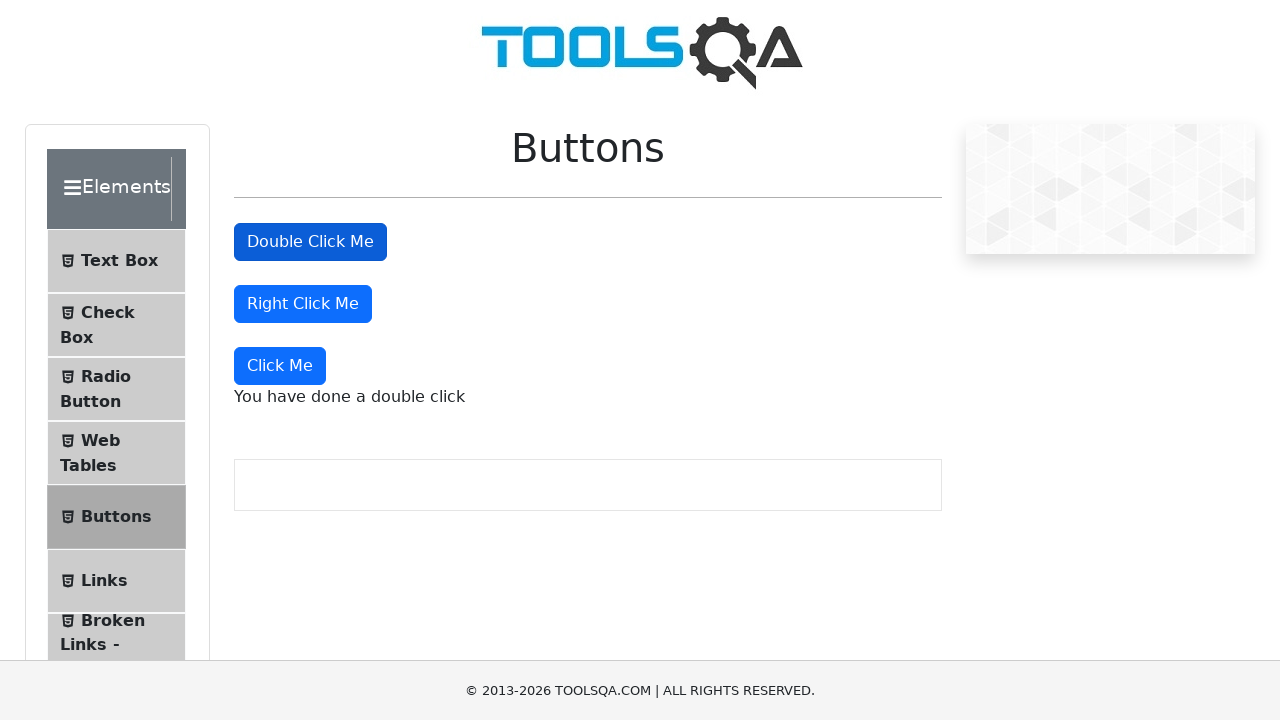